Tests GitHub's advanced search functionality by entering a search query in the search input field, pressing Enter to submit, and waiting for search results to load.

Starting URL: https://github.com/search/advanced

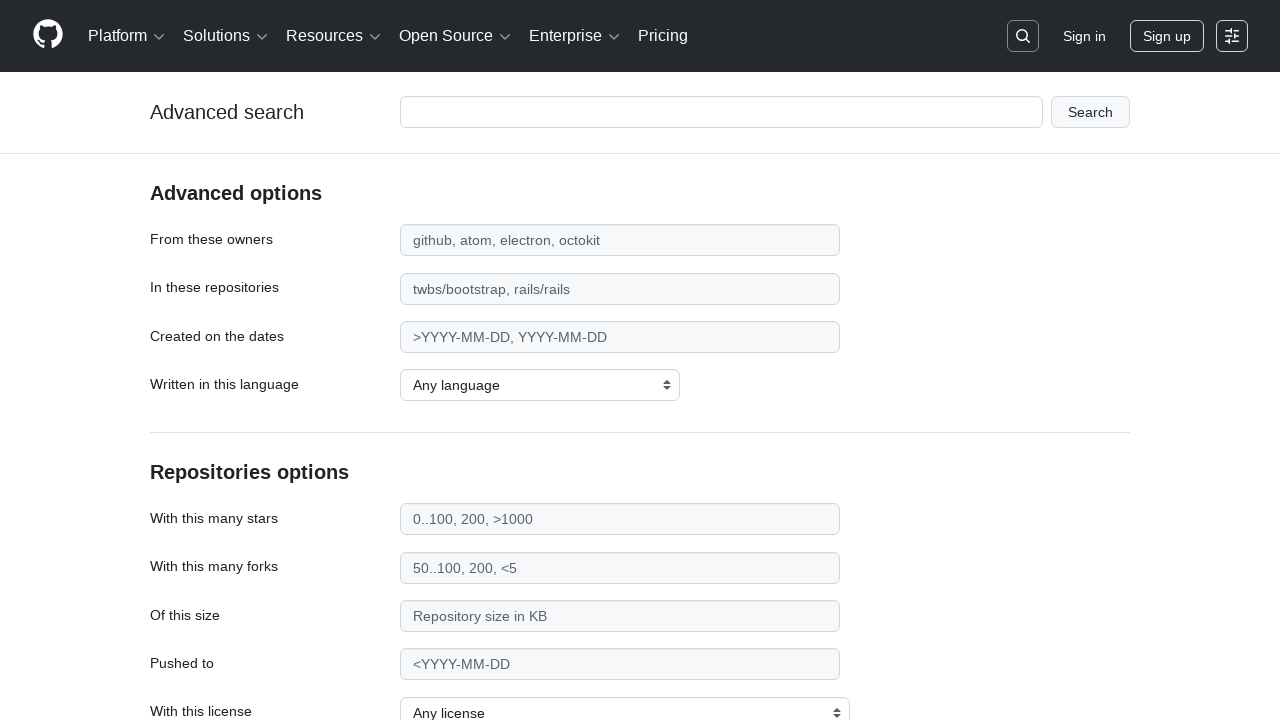

Clicked on the GitHub advanced search input field
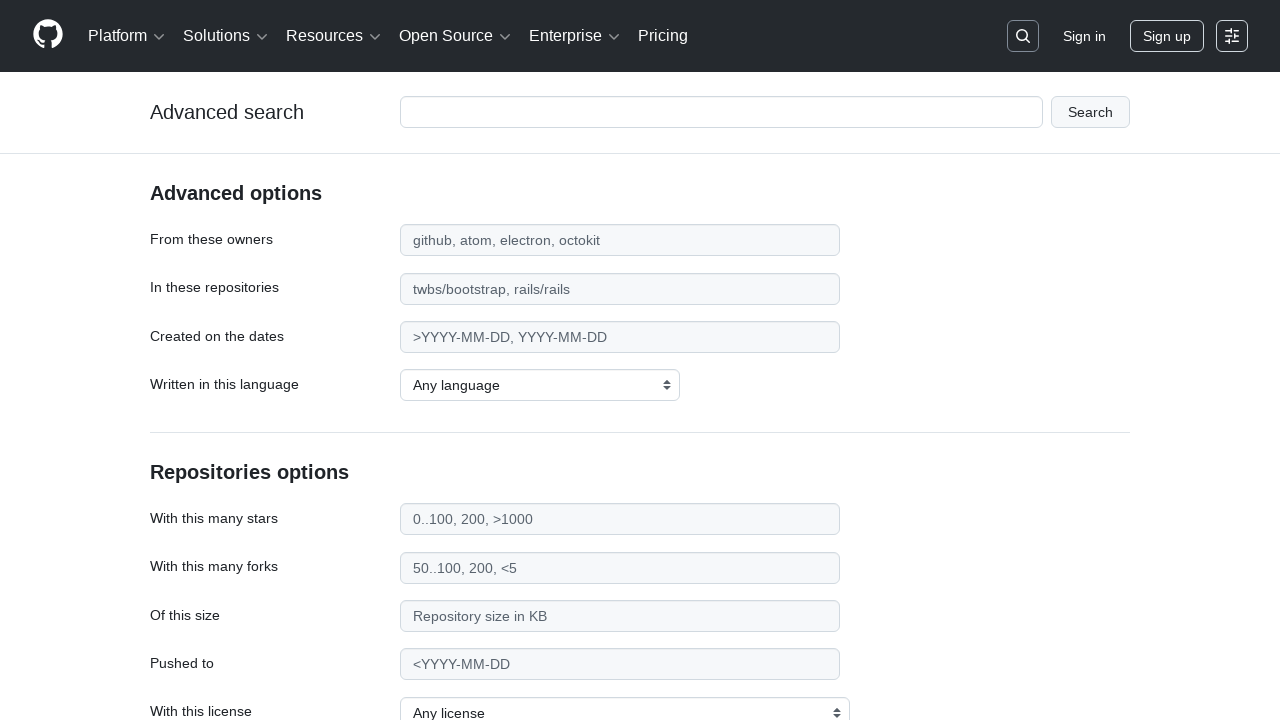

Typed 'playwright' into the search field
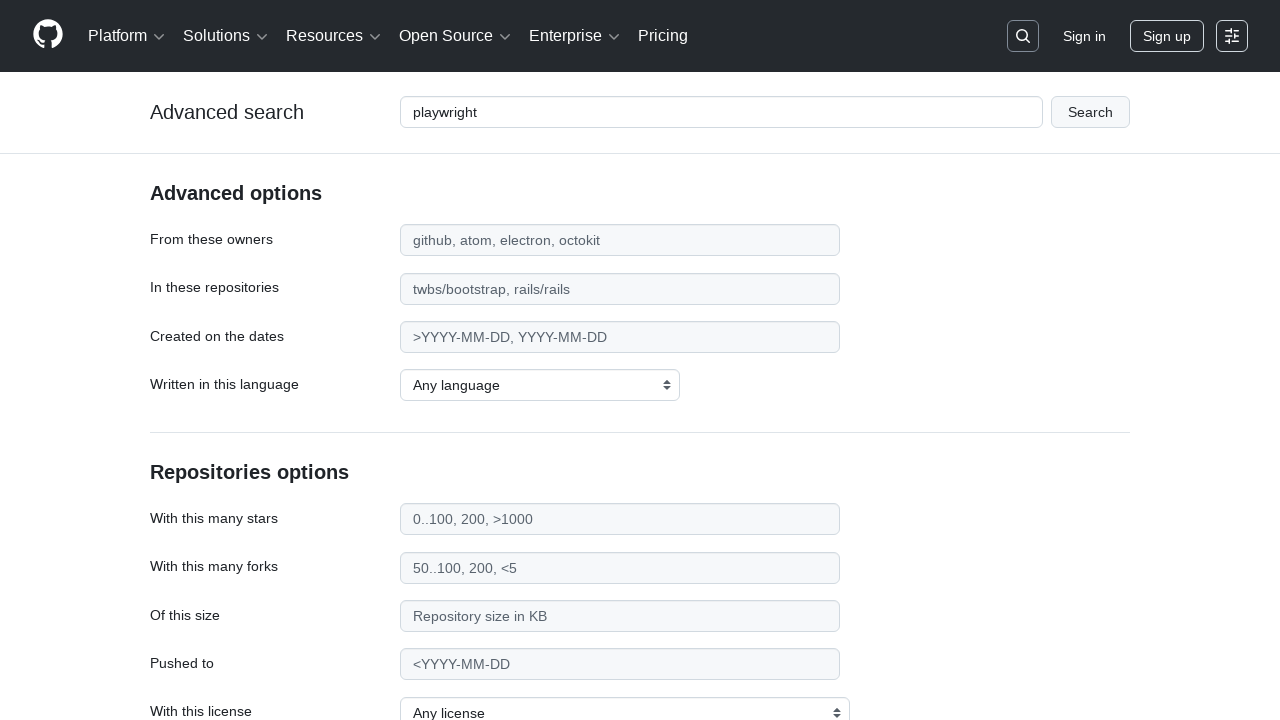

Pressed Enter to submit search query and waited for navigation
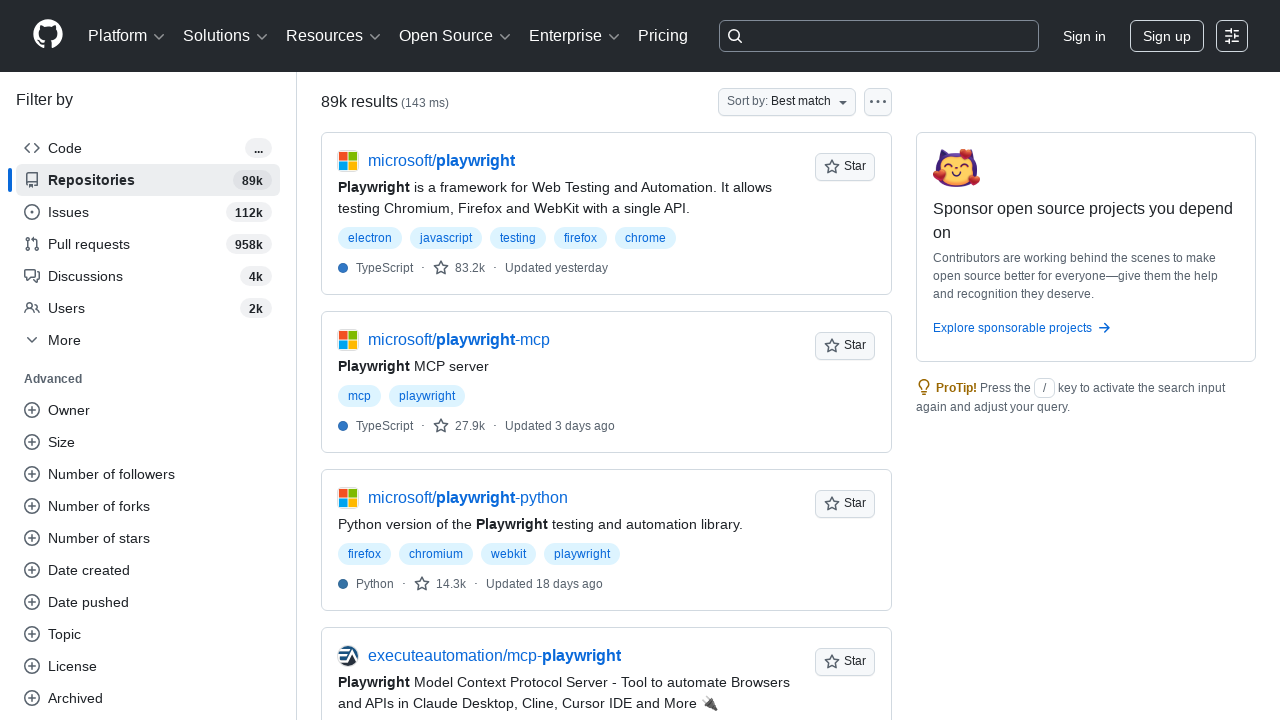

Search results loaded on the page
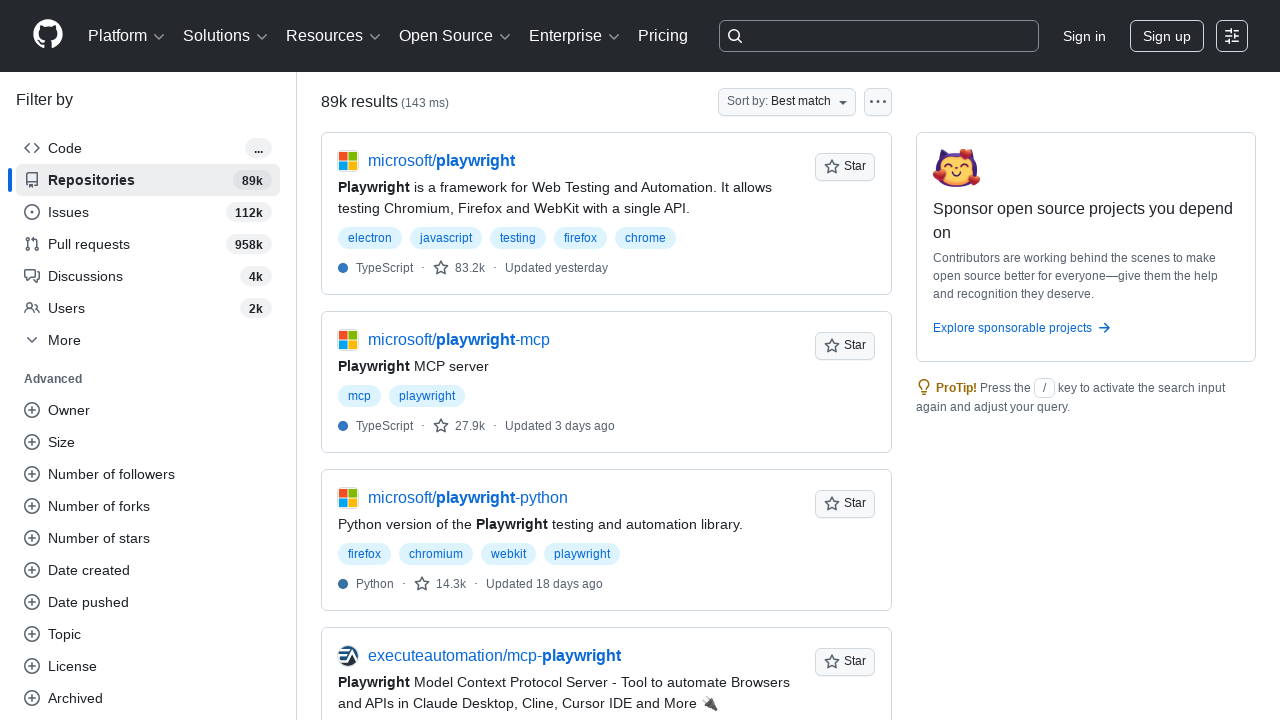

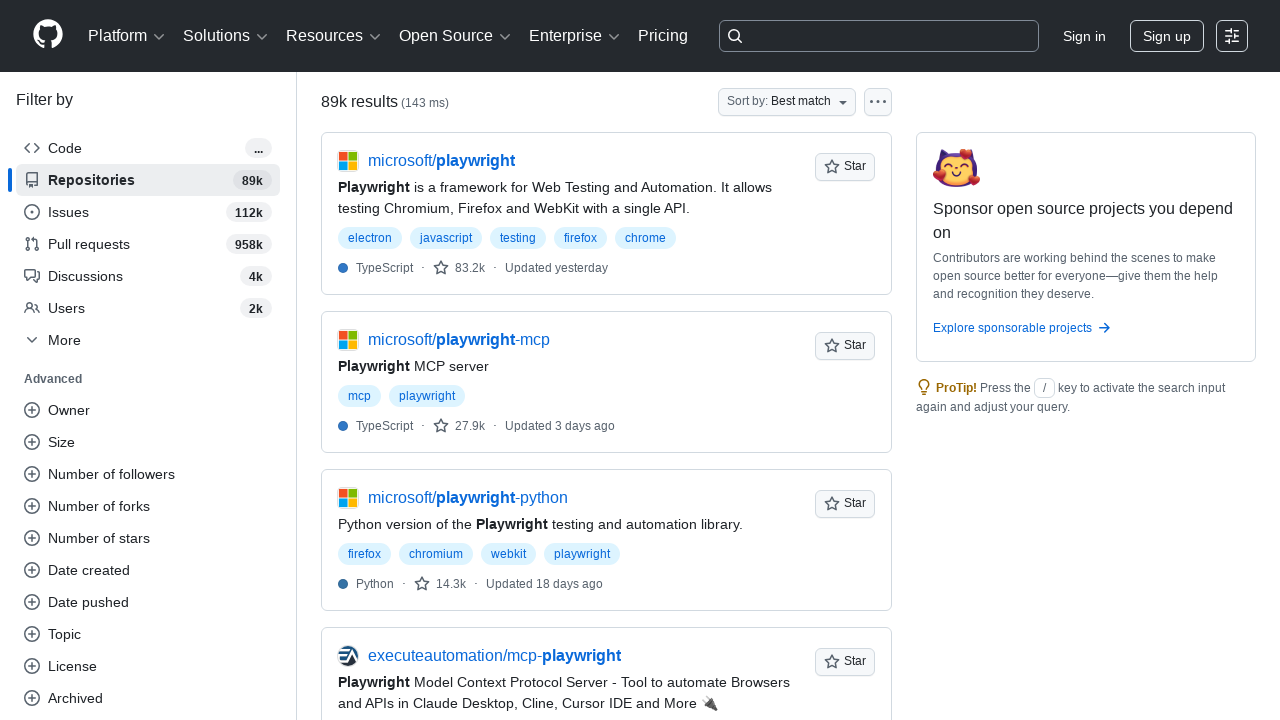